Fills out a NoobHunter clip submission form by entering a Twitch clip URL and a streamer/featured name, then submits the form and waits for confirmation.

Starting URL: http://bit.ly/NHClips

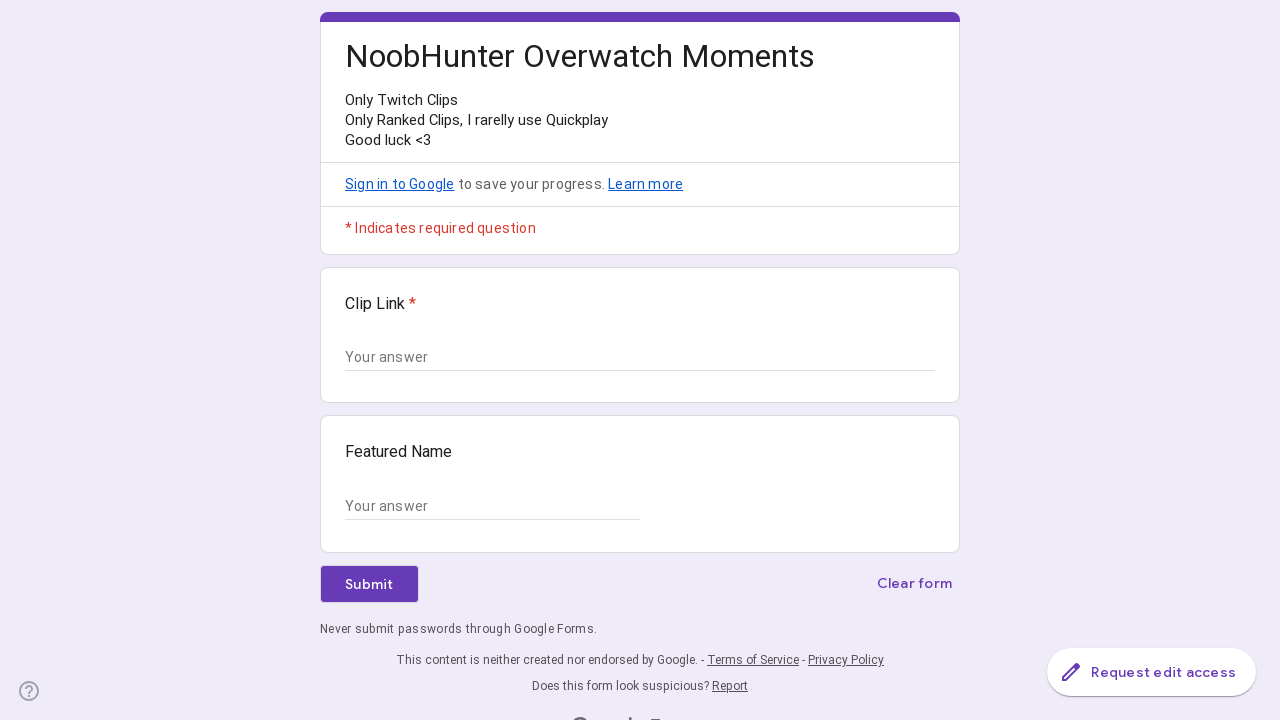

Located and waited for Clip Link question field
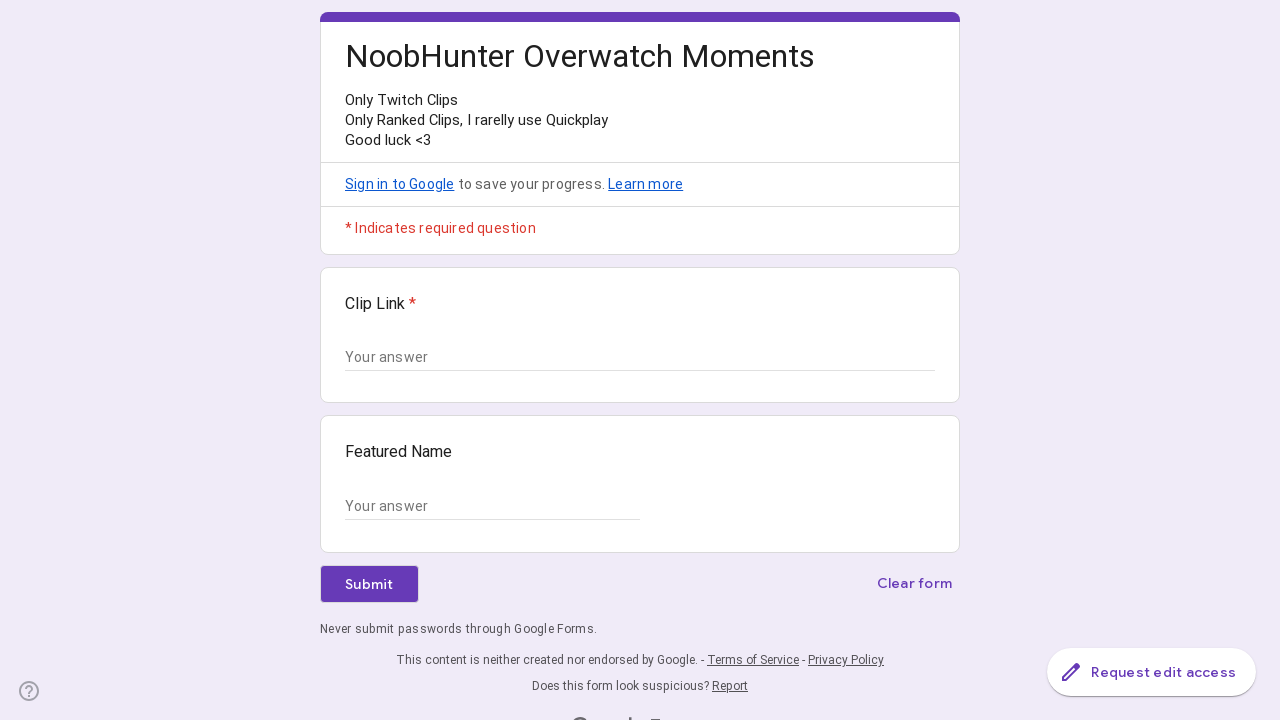

Filled Clip Link field with Twitch clip URL on xpath=//div[contains(@data-params, 'Clip Link')] >> textarea
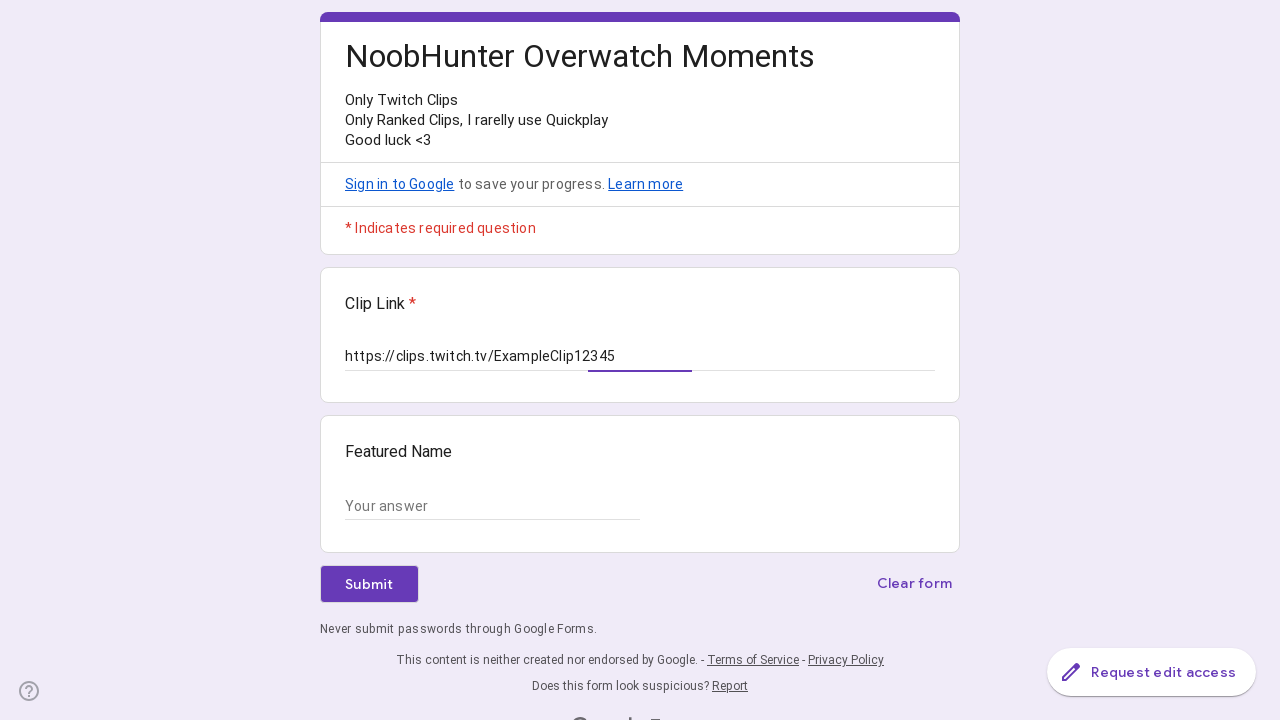

Located and waited for Featured Name question field
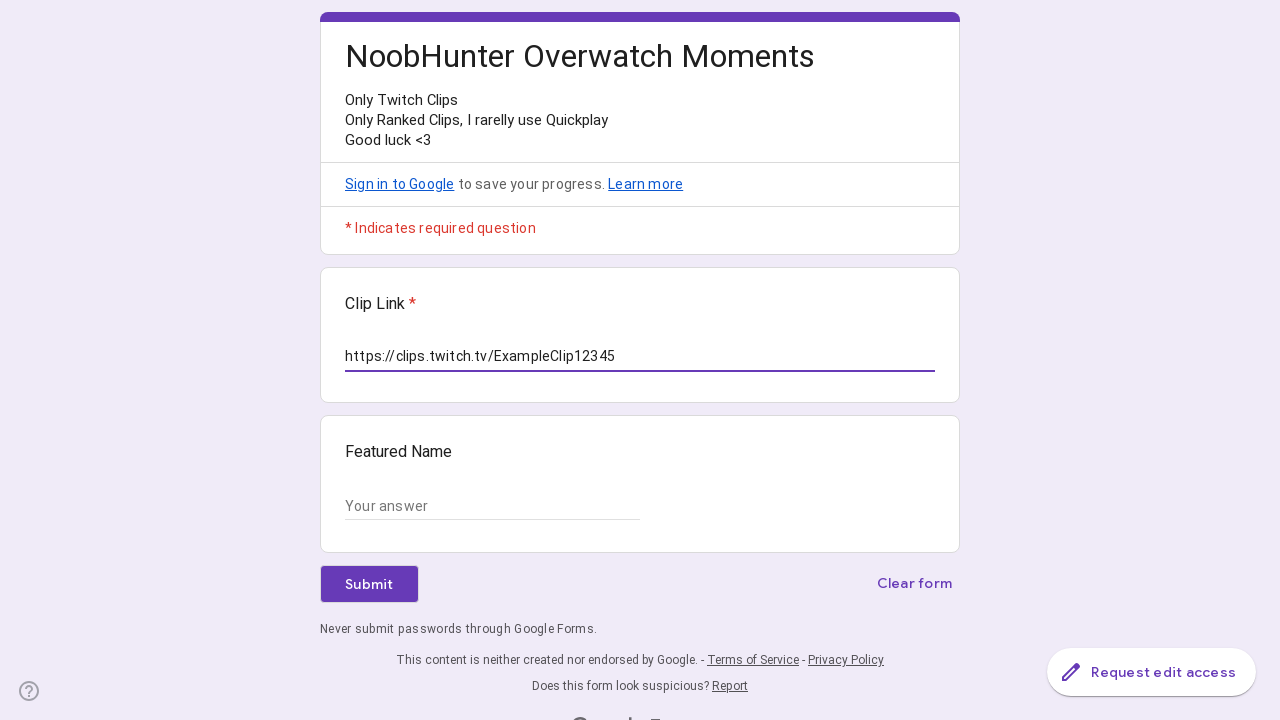

Filled Featured Name field with 'StreamerJohnDoe' on xpath=//div[contains(@data-params, 'Featured Name')] >> input
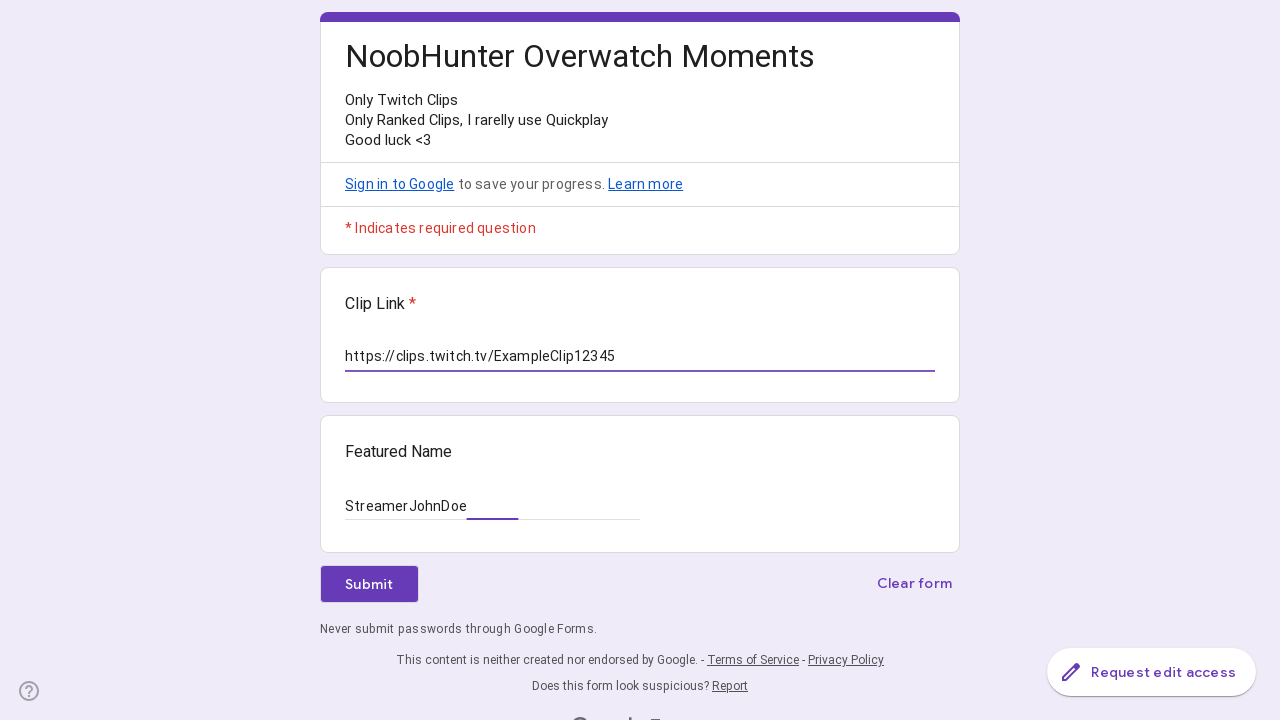

Clicked Submit button to submit the form at (369, 584) on xpath=//span[text()='Submit']
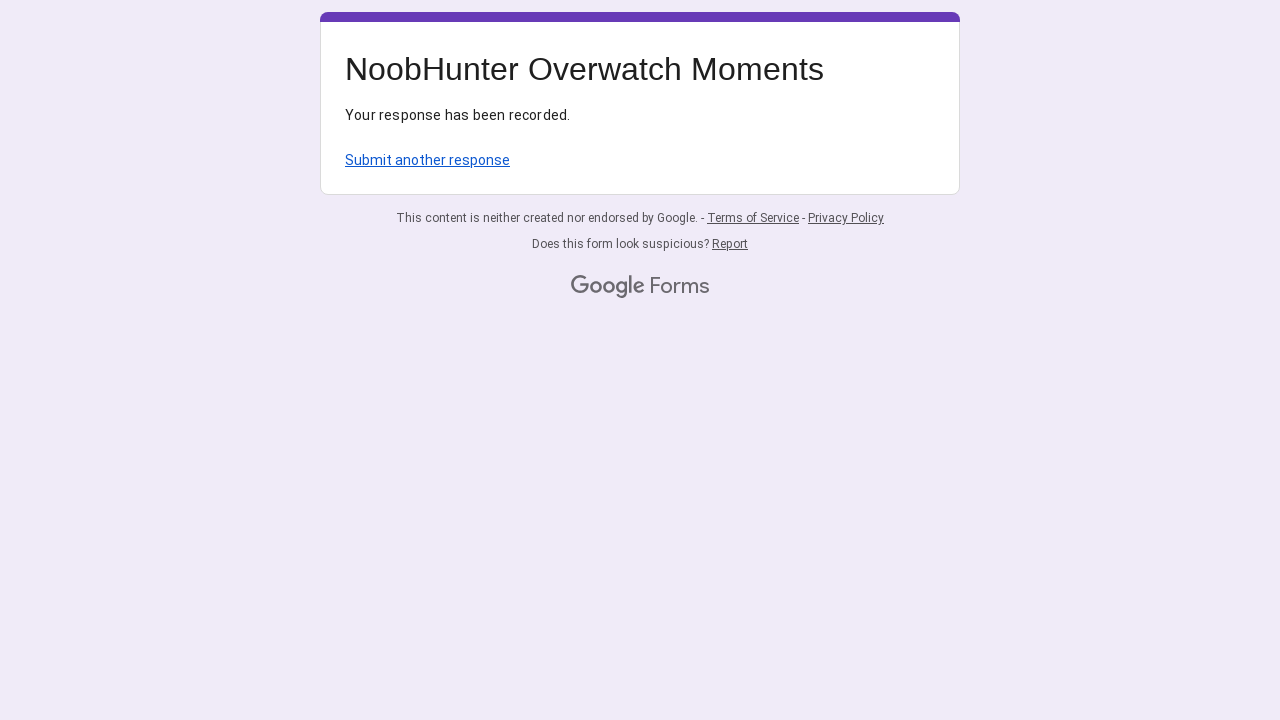

Form submission confirmed with success message
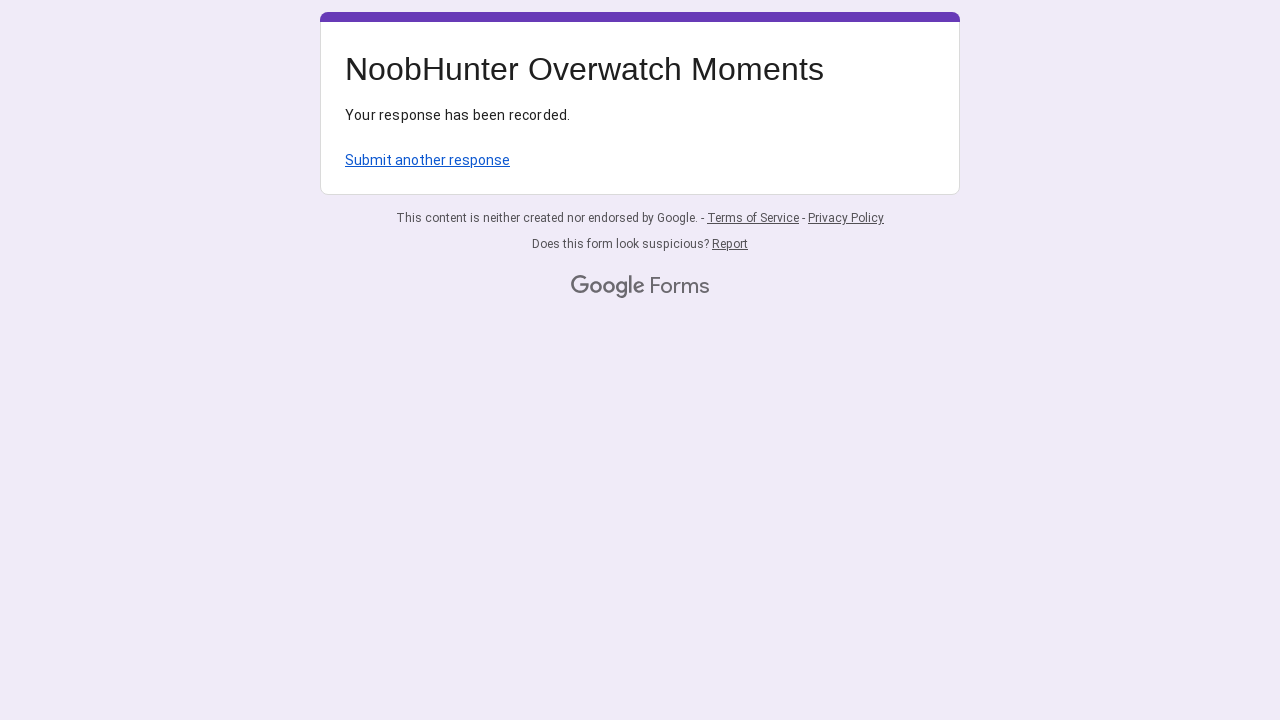

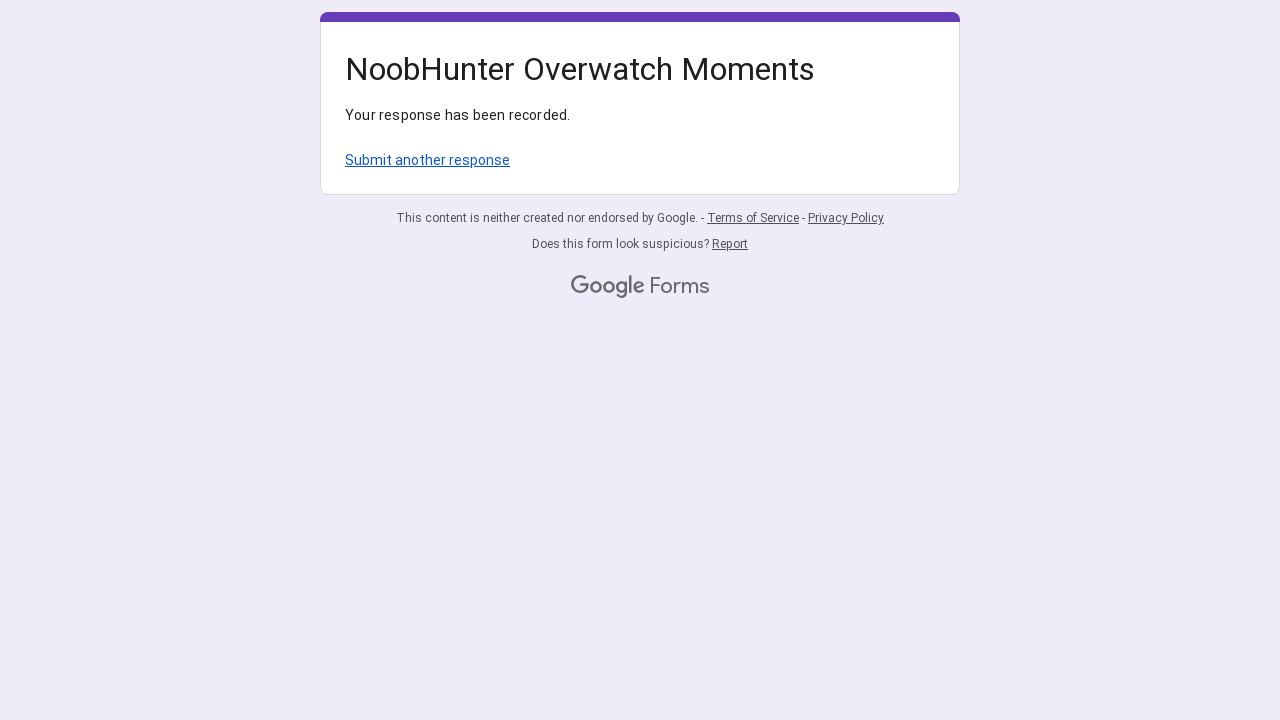